Tests adding a new task by filling the input field and clicking the add button, then verifying the task appears in the task list.

Starting URL: https://demo.visionect.com/tasks/index.html

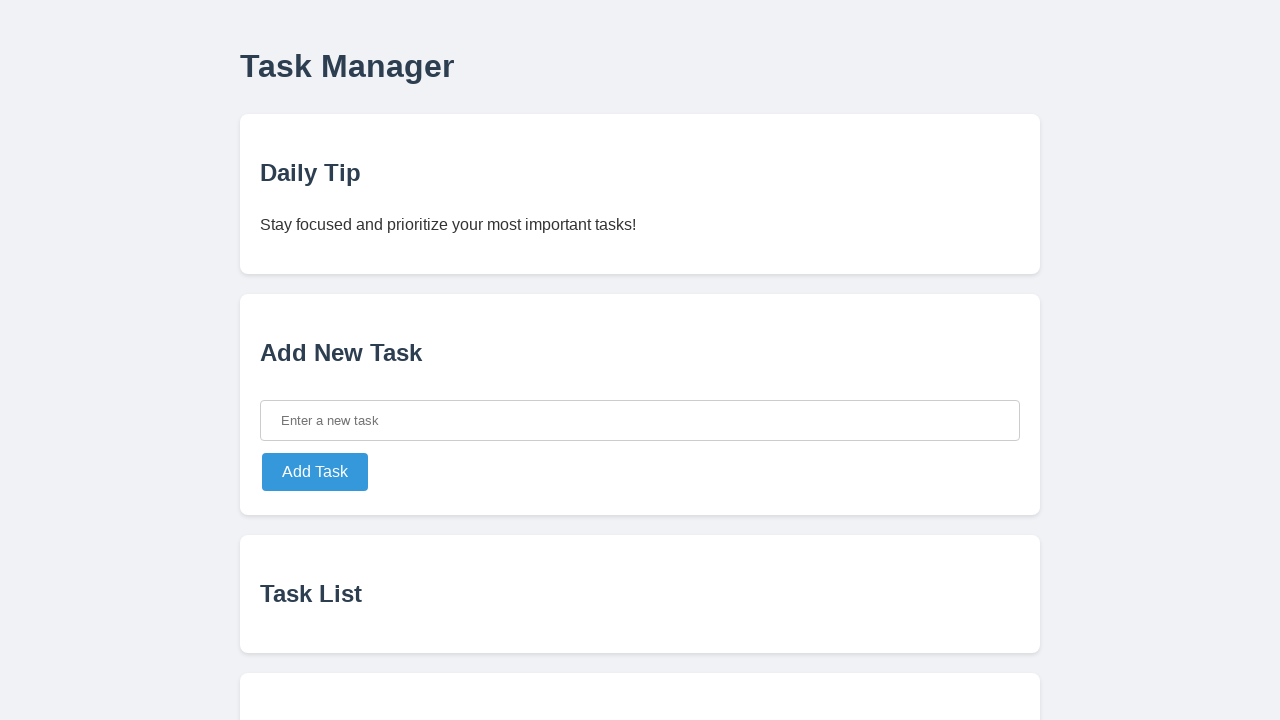

Located the Add New Task card
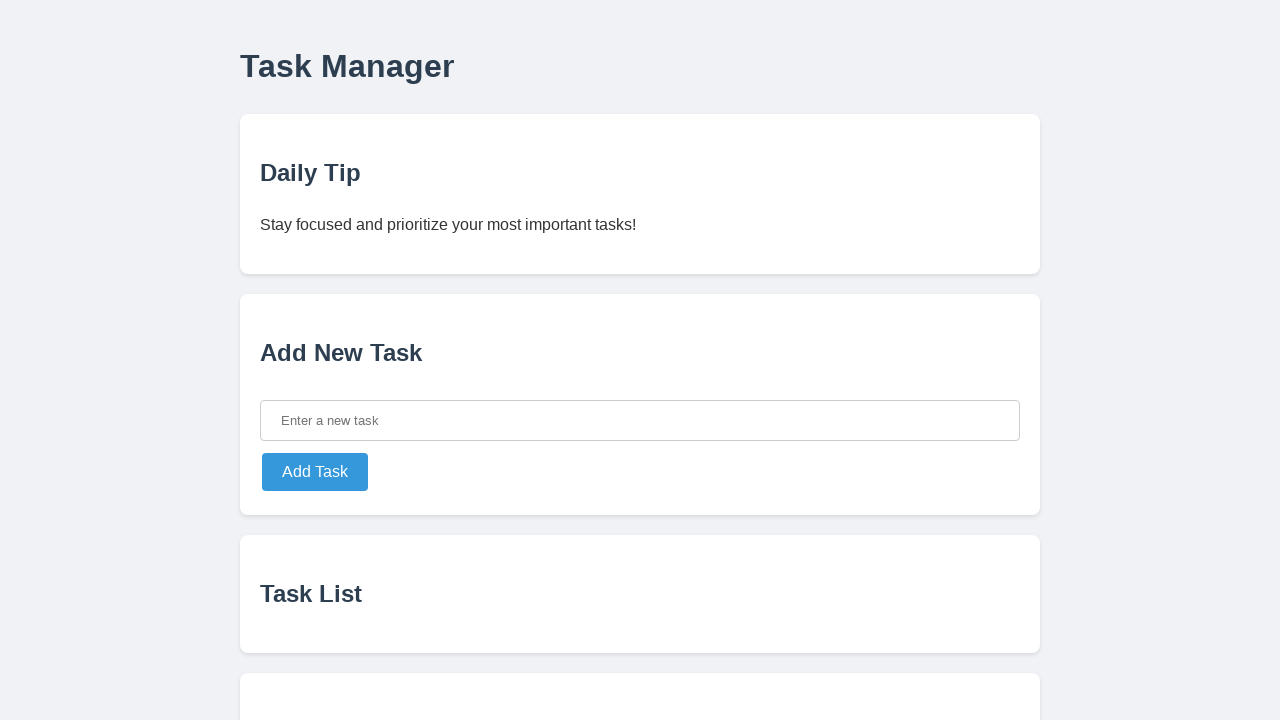

Located the input field in Add New Task card
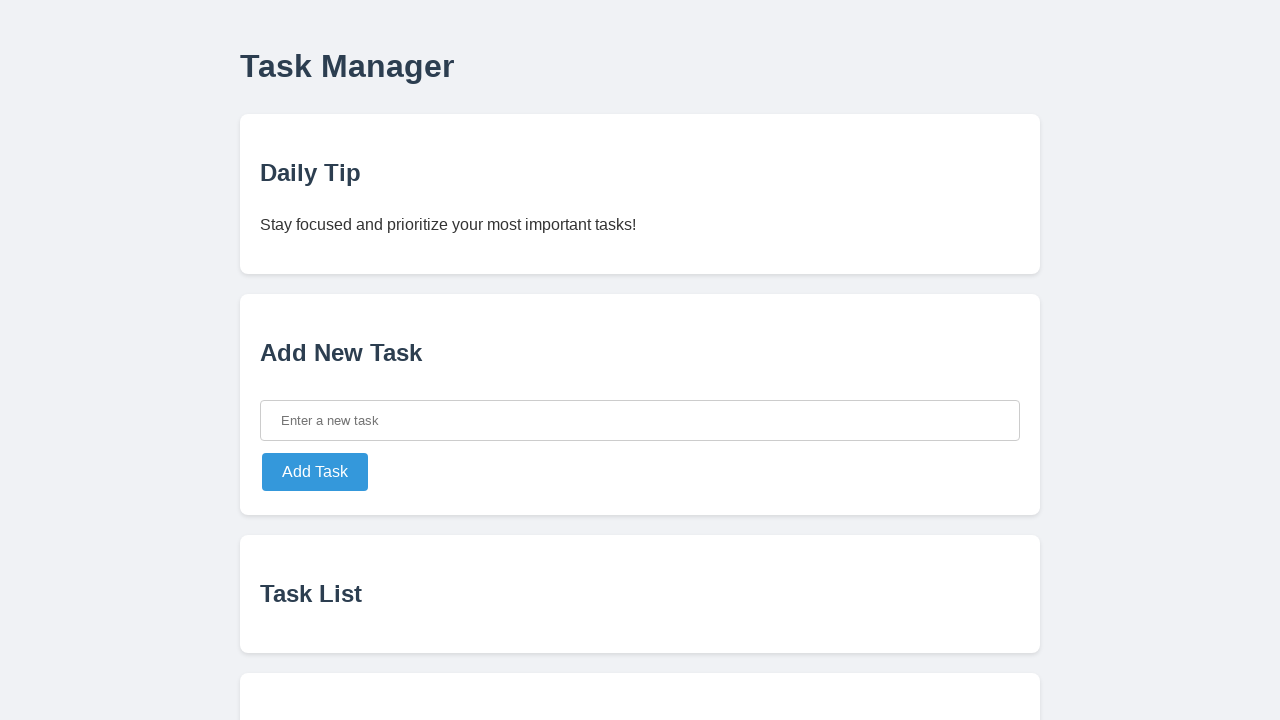

Located the add button in Add New Task card
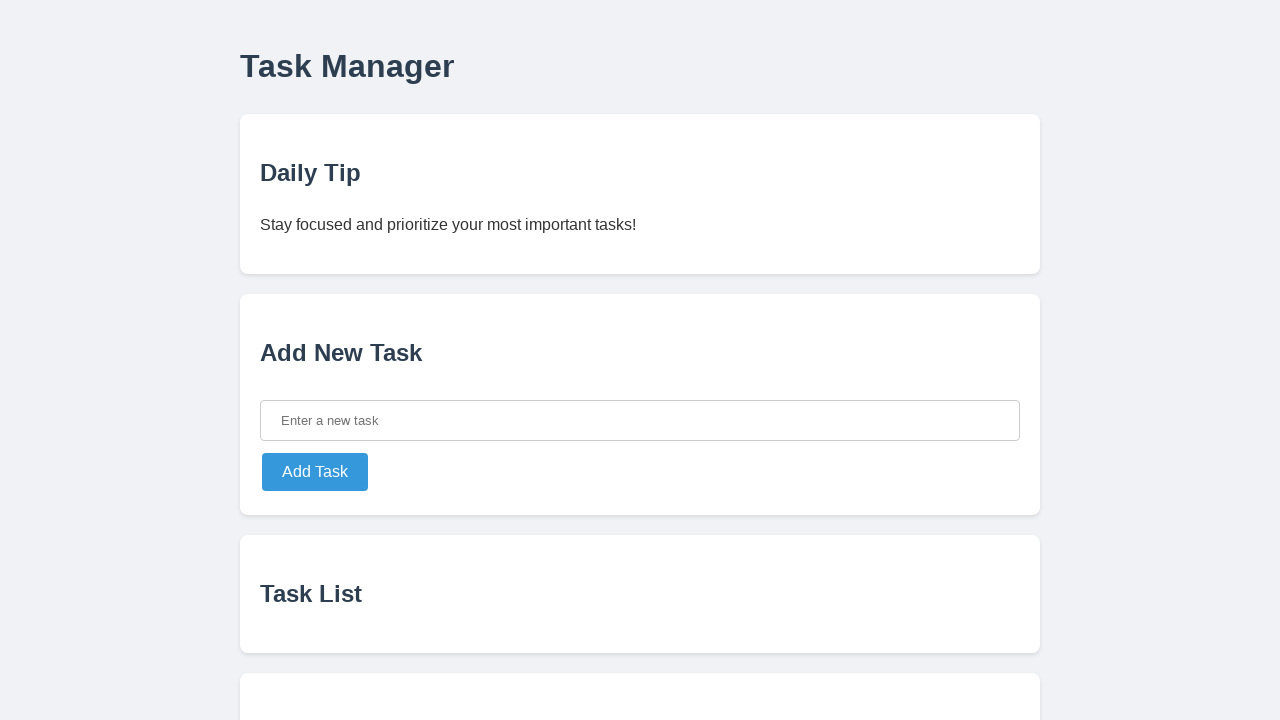

Filled input field with task text: 'Buy groceries for dinner' on xpath=//div/*[contains(text(), 'Add New Task')]/parent::div >> xpath=.//input
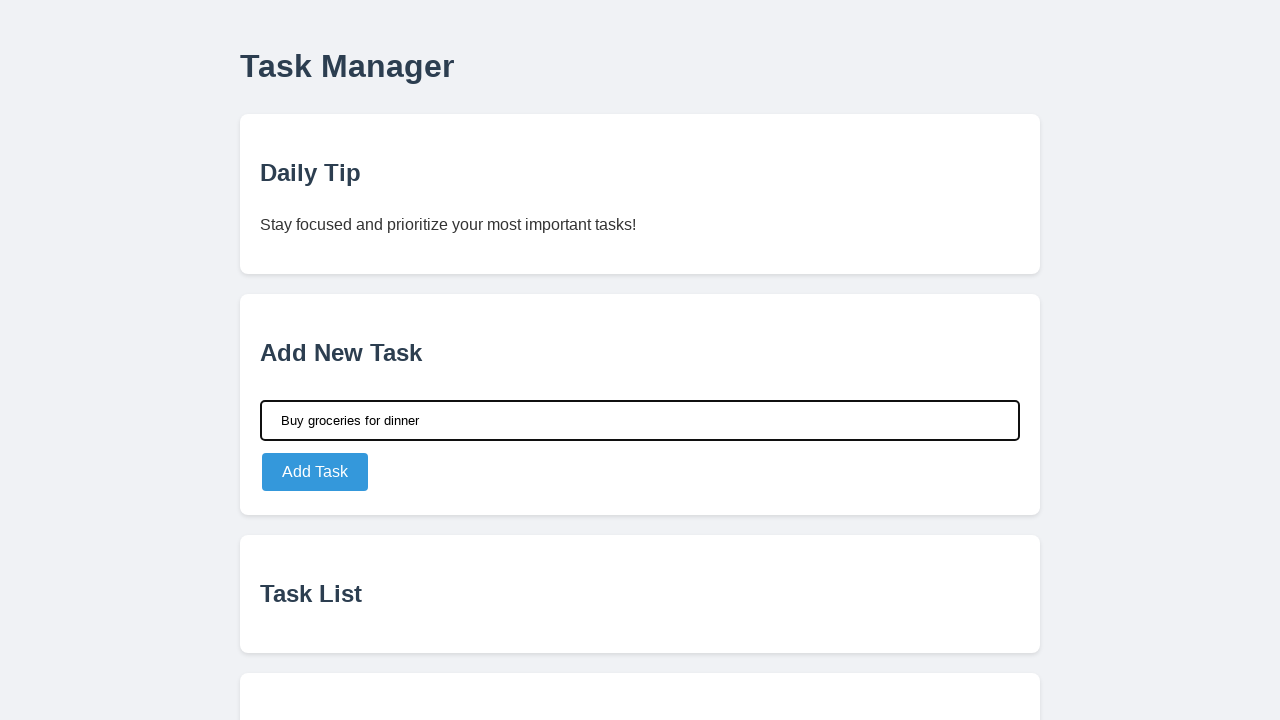

Clicked the add task button at (315, 472) on xpath=//div/*[contains(text(), 'Add New Task')]/parent::div >> xpath=.//button
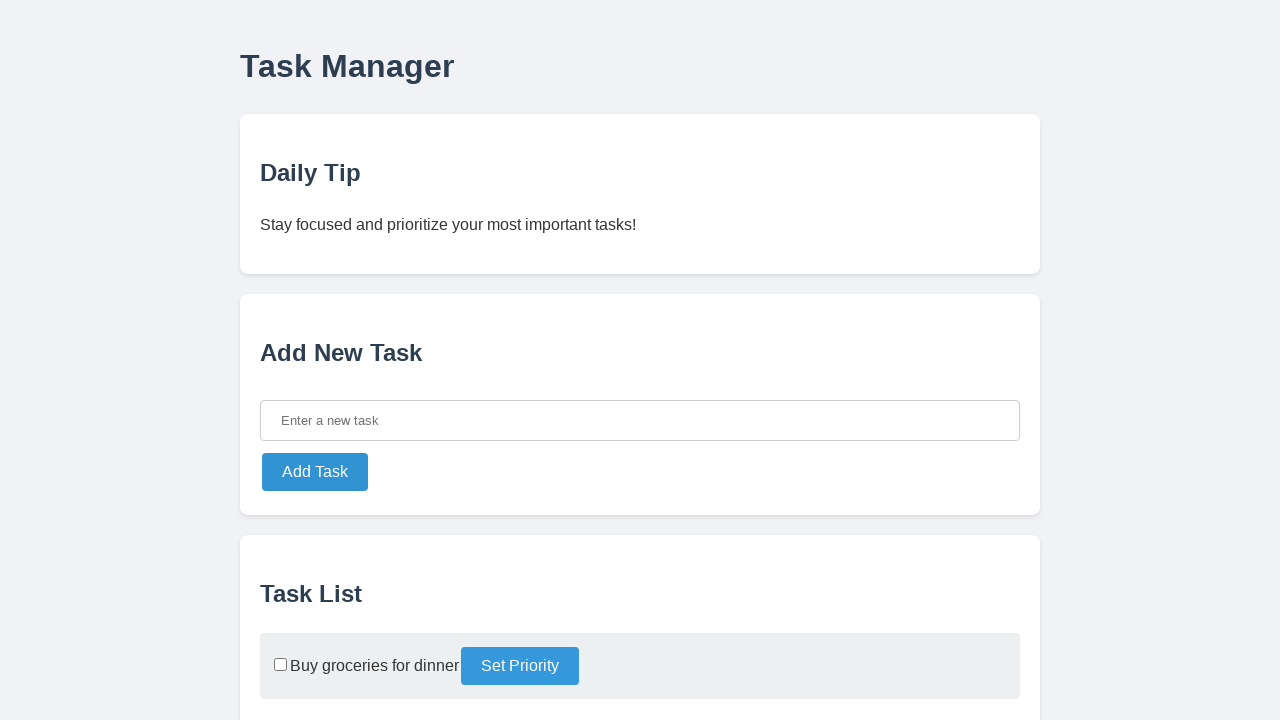

Located the Task List card
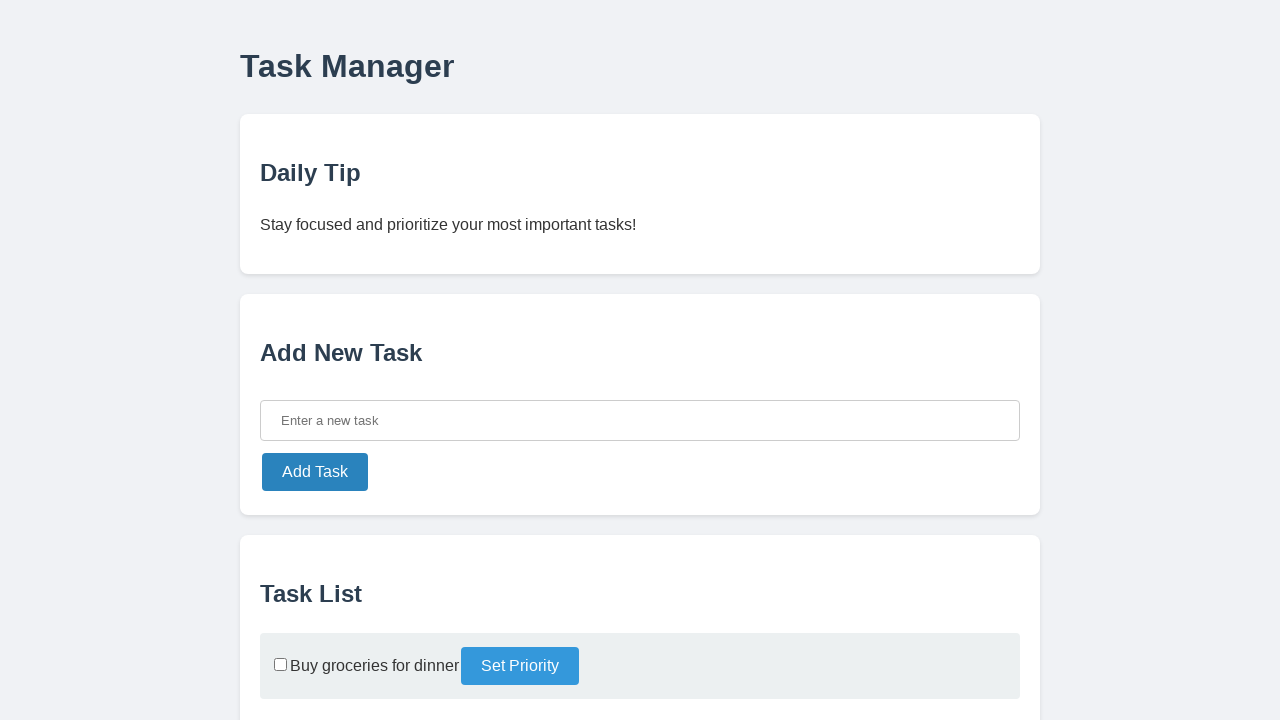

Located the first task item in the task list
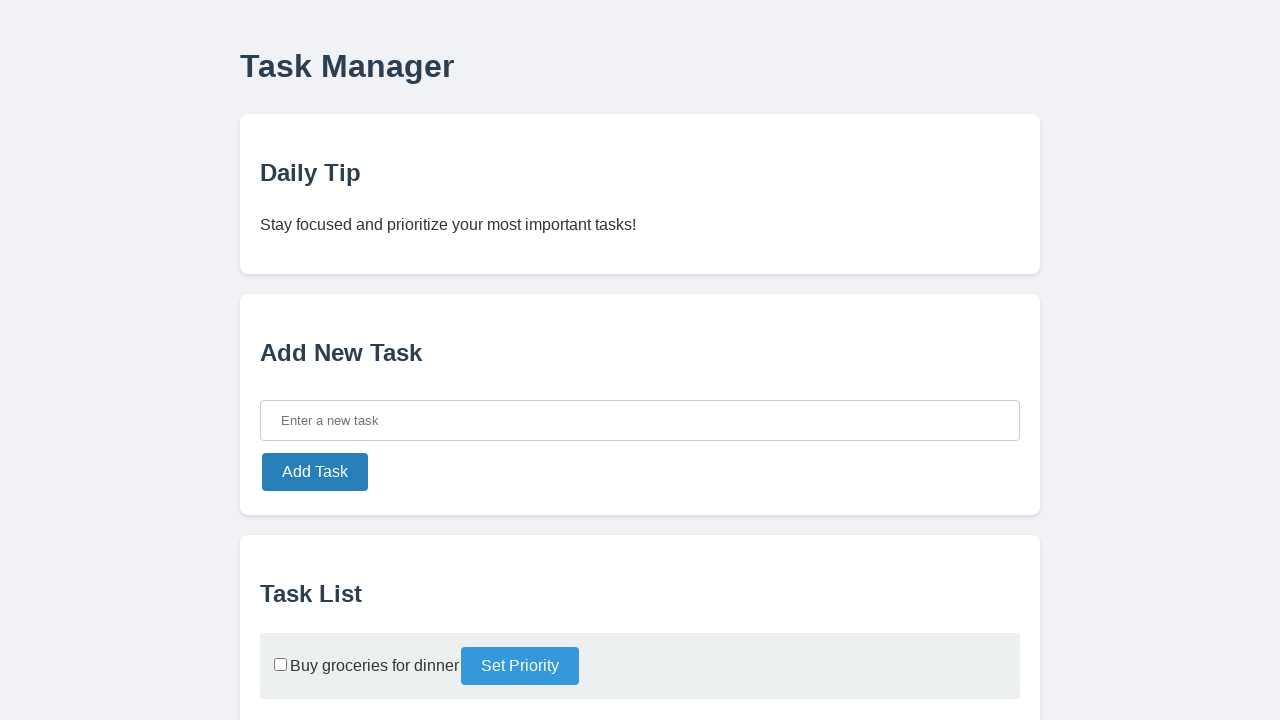

Task item became visible in the list
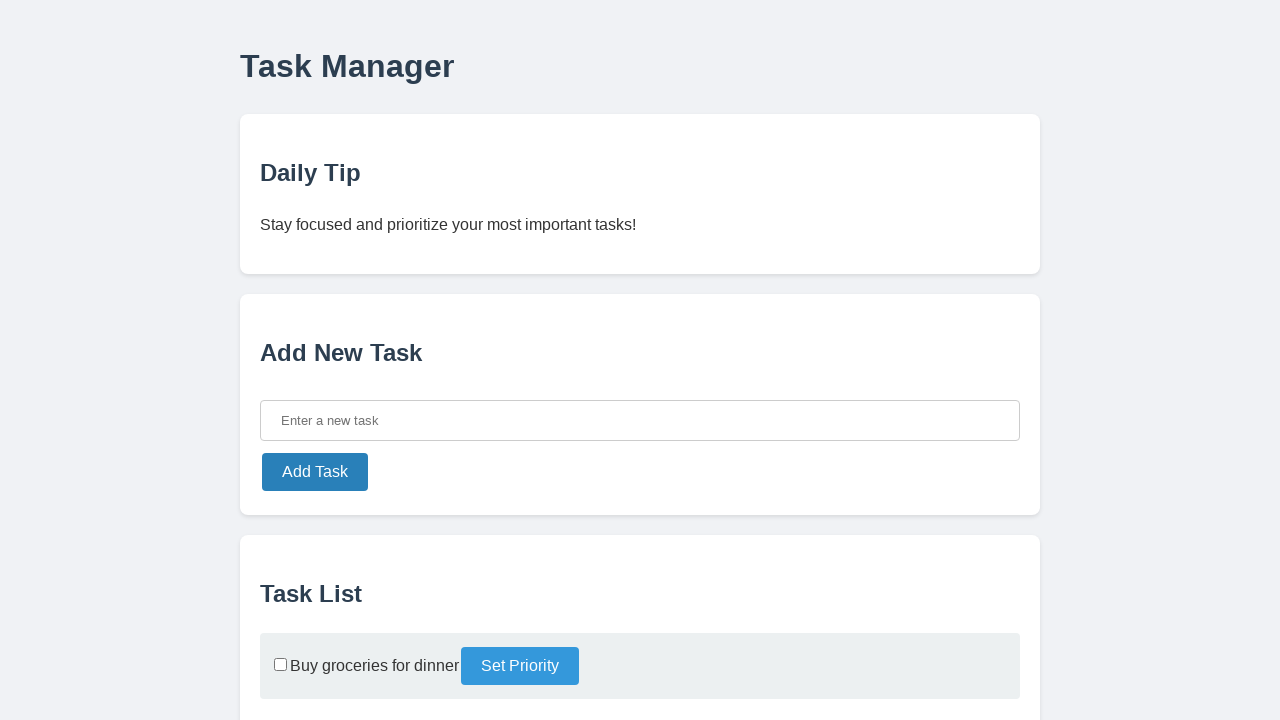

Located the task text element
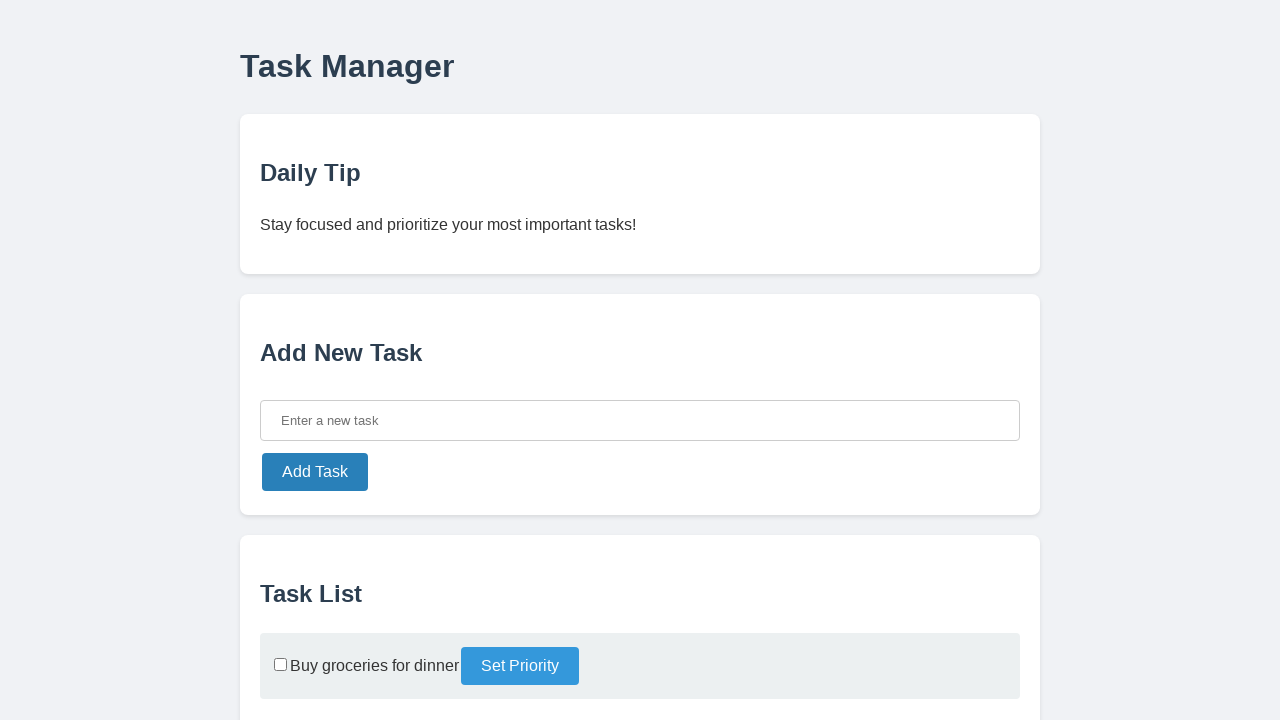

Verified task text matches: 'Buy groceries for dinner'
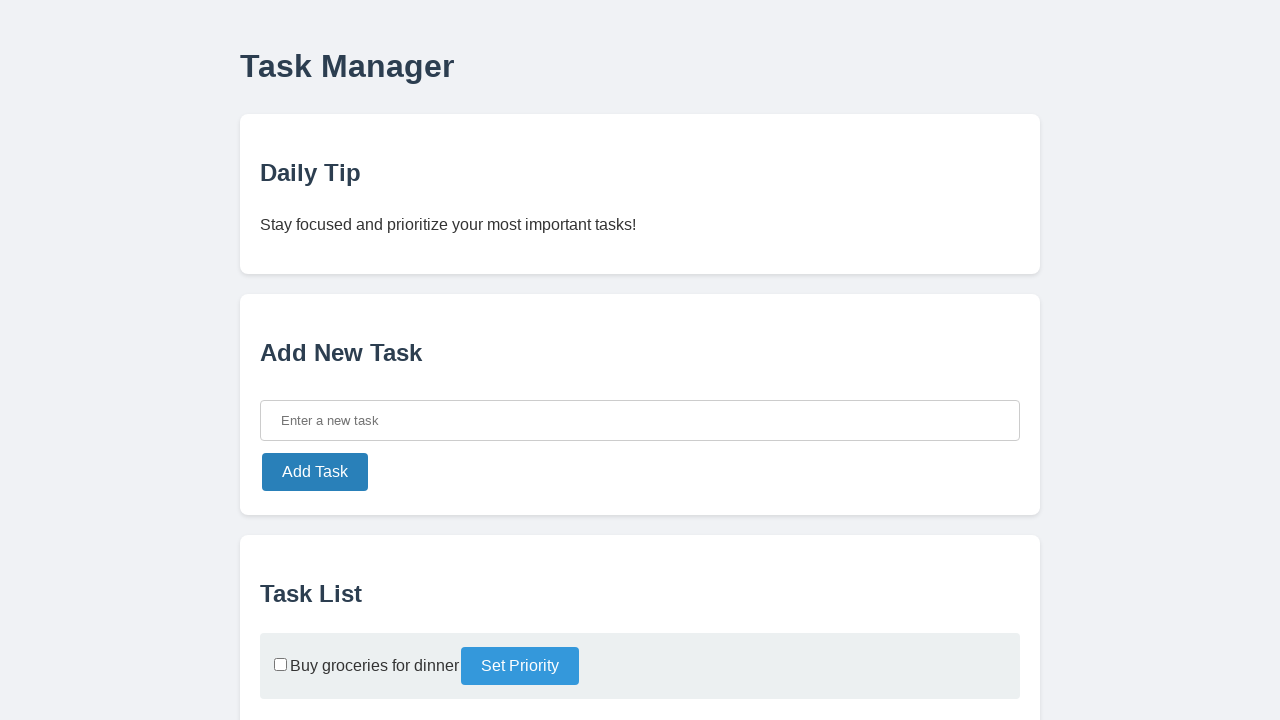

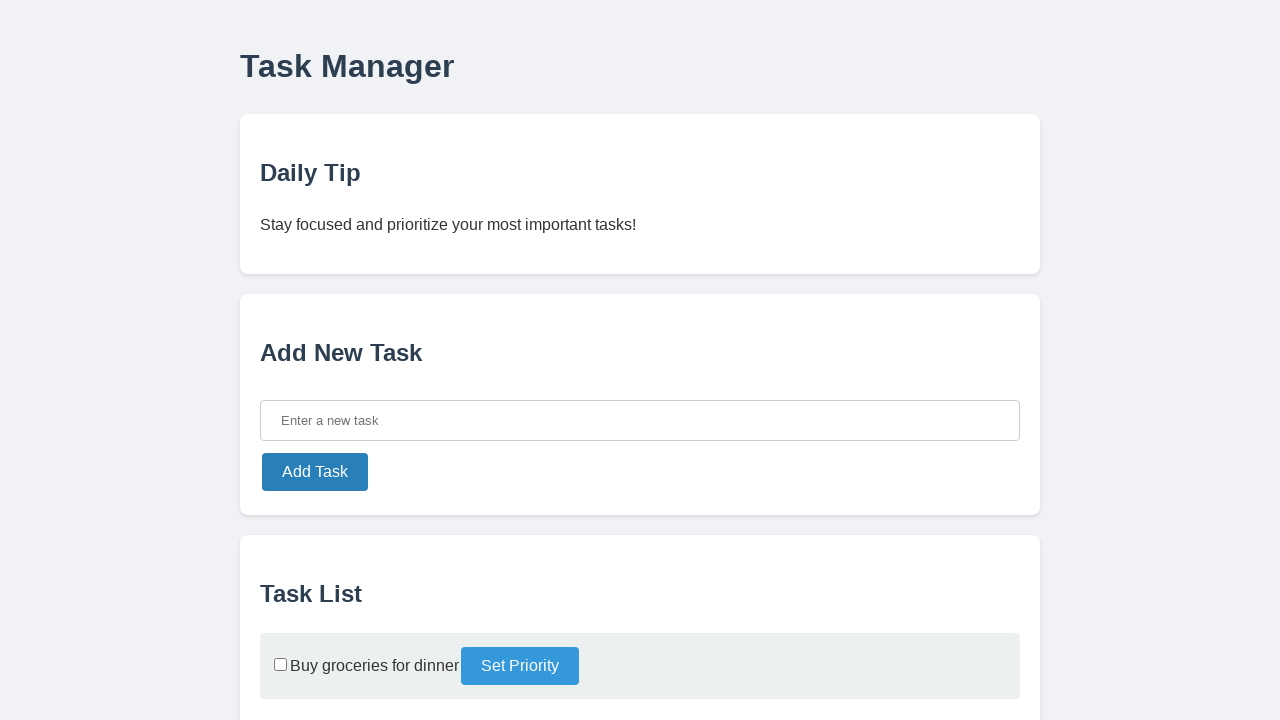